Tests clicking the "Privacy Policy" footer link and verifies the correct page loads

Starting URL: https://www.citizensfla.com/

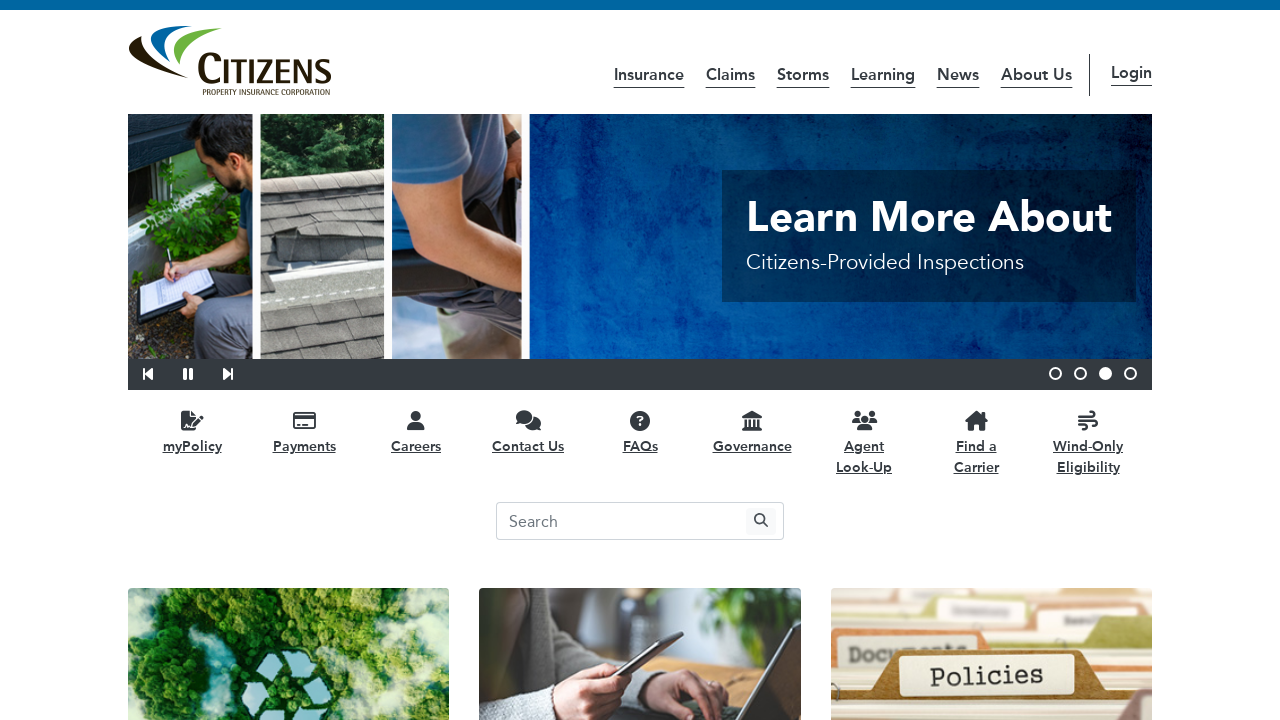

Scrolled footer into view
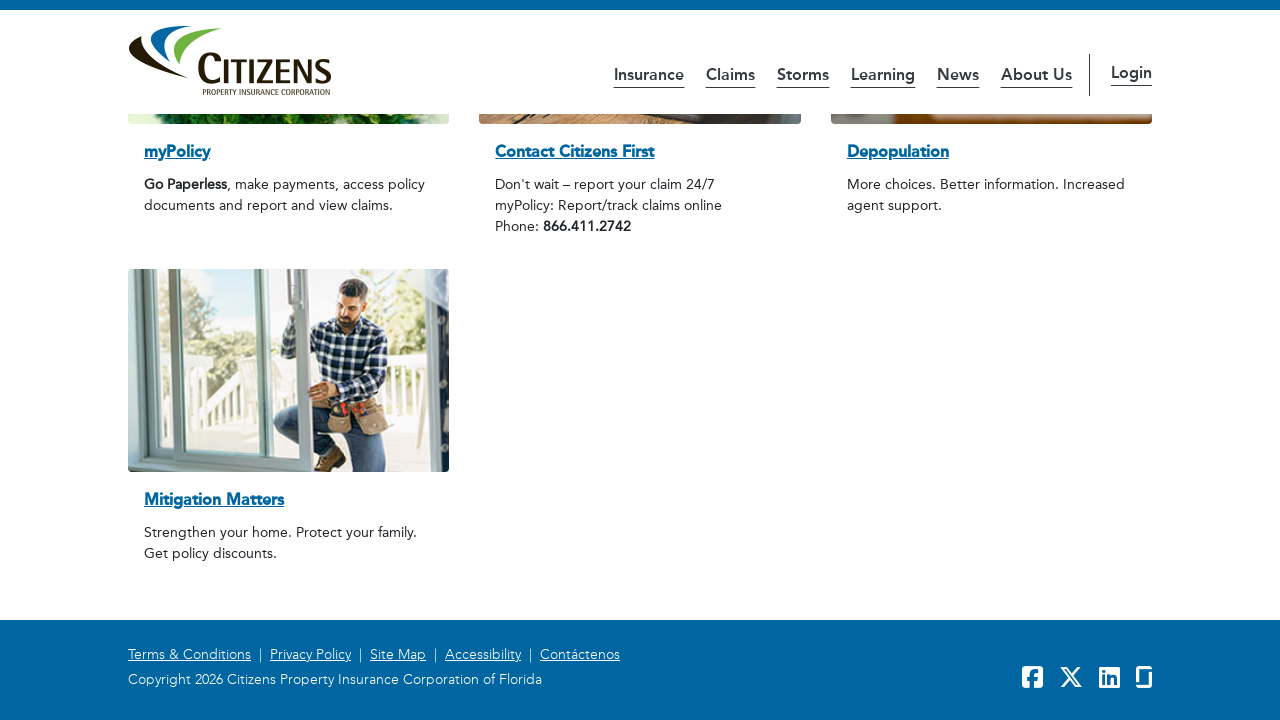

Clicked Privacy Policy link in footer at (310, 655) on a:has-text('Privacy Policy')
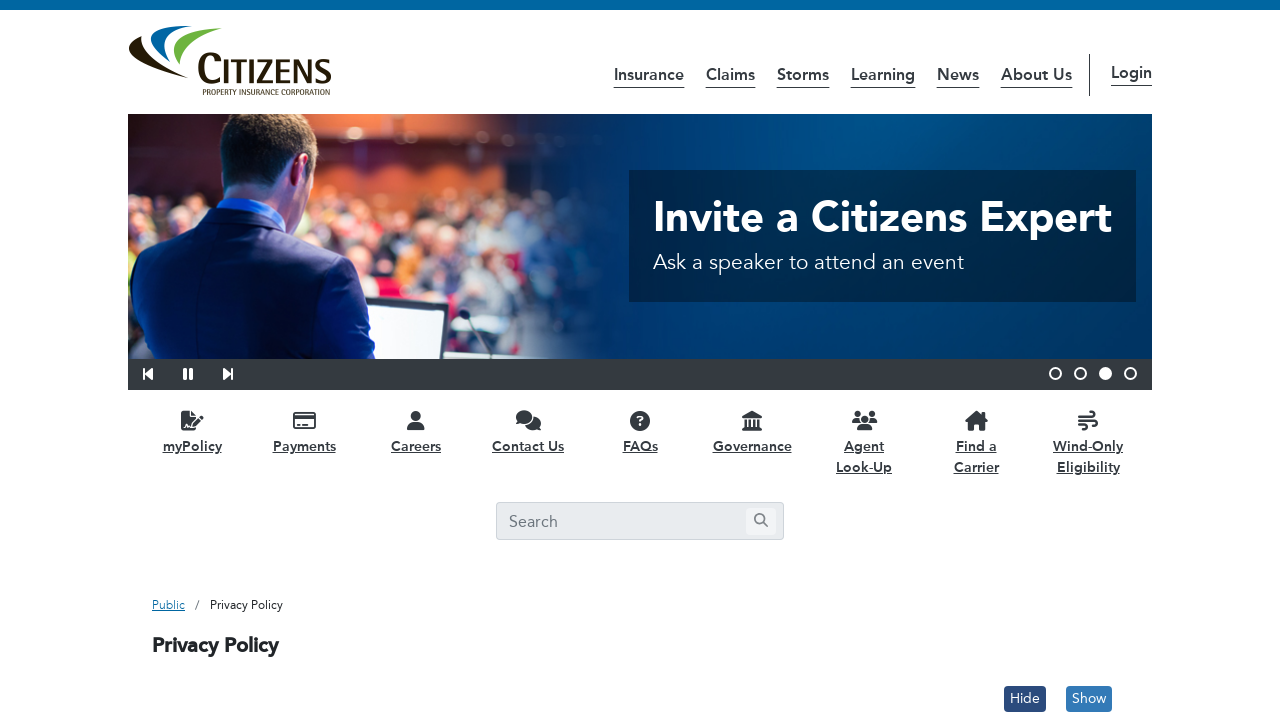

Waited for Privacy Policy page to load
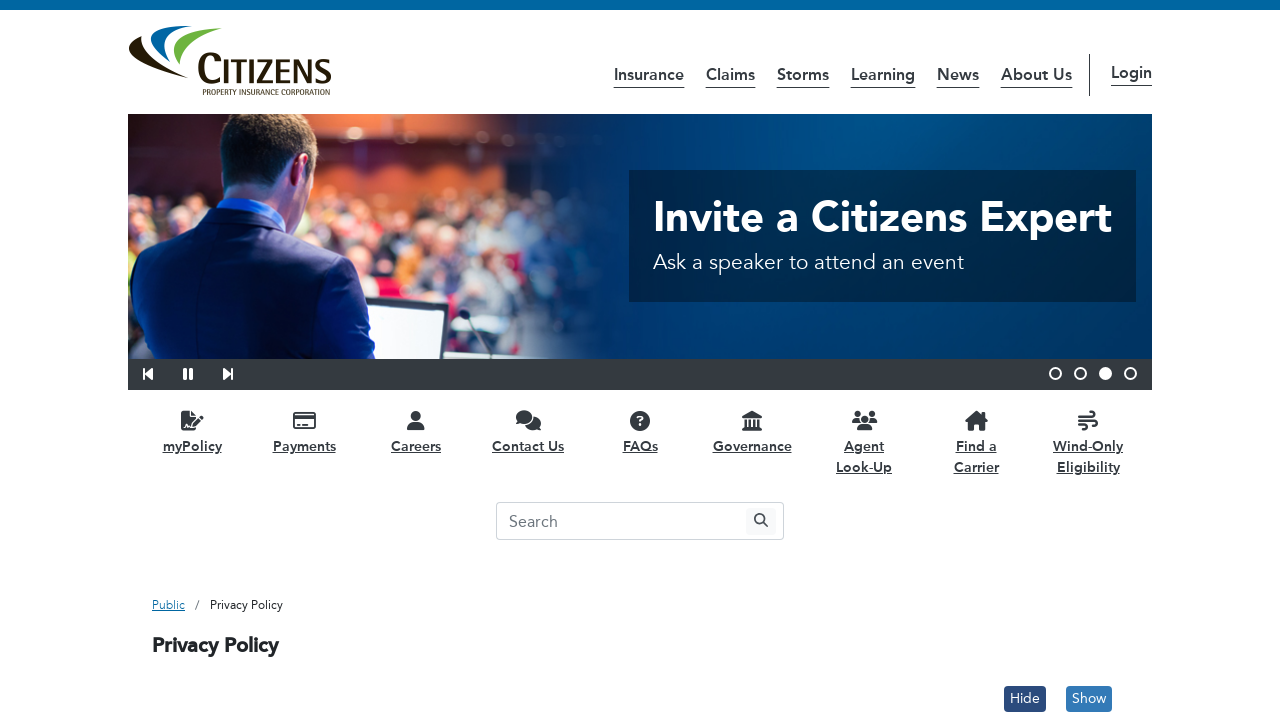

Verified 'Privacy Policy' text is present on the page
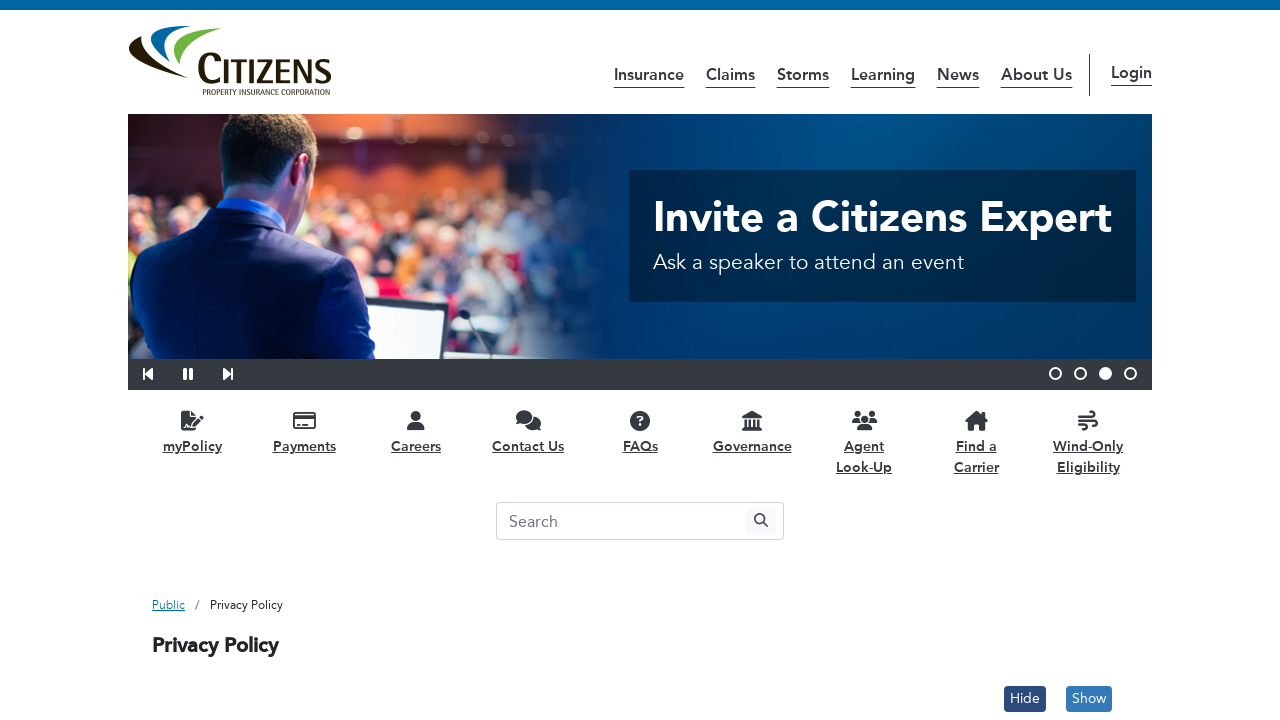

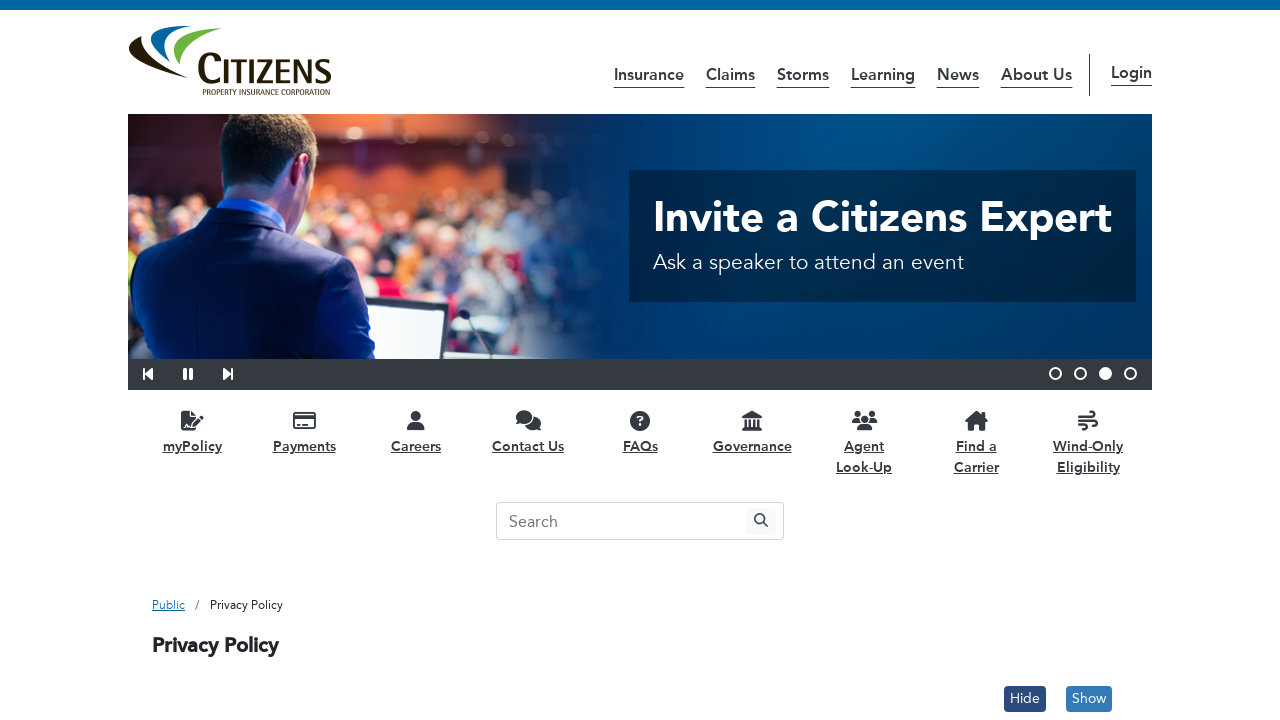